Tests infinite scroll functionality by scrolling down the page and verifying the scroll position changes

Starting URL: https://the-internet.herokuapp.com/infinite_scroll

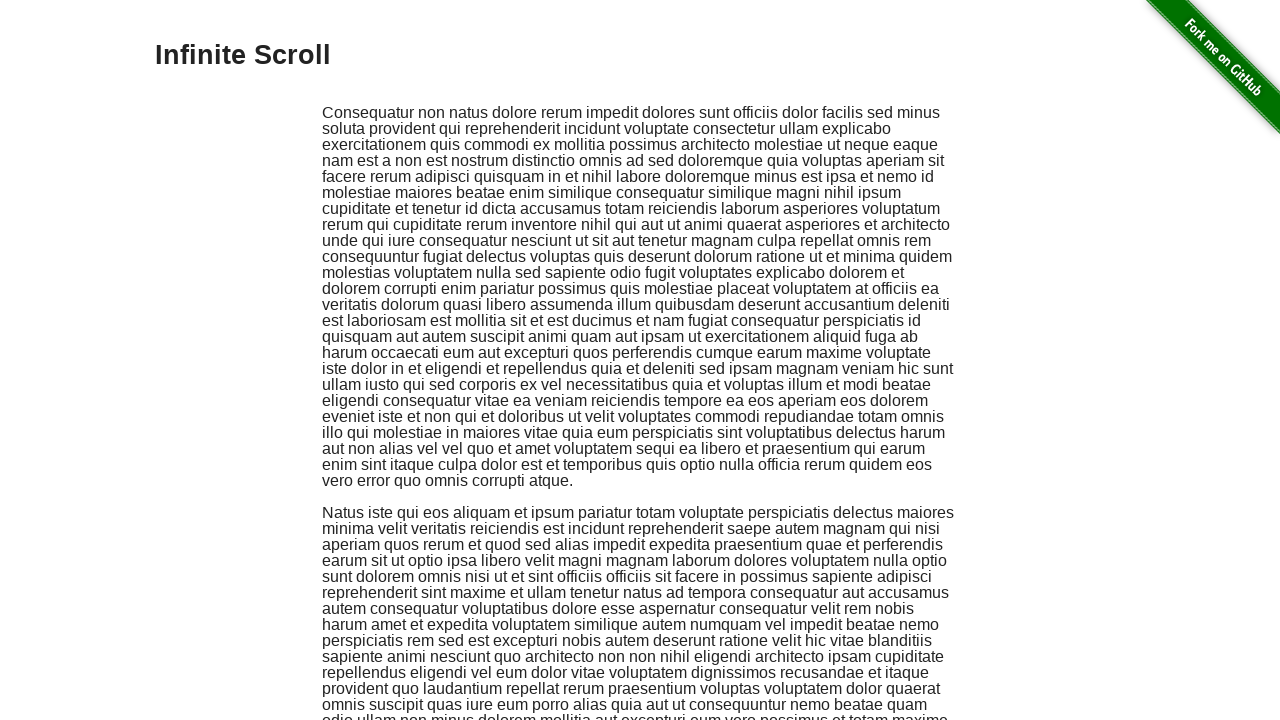

Retrieved initial scroll position
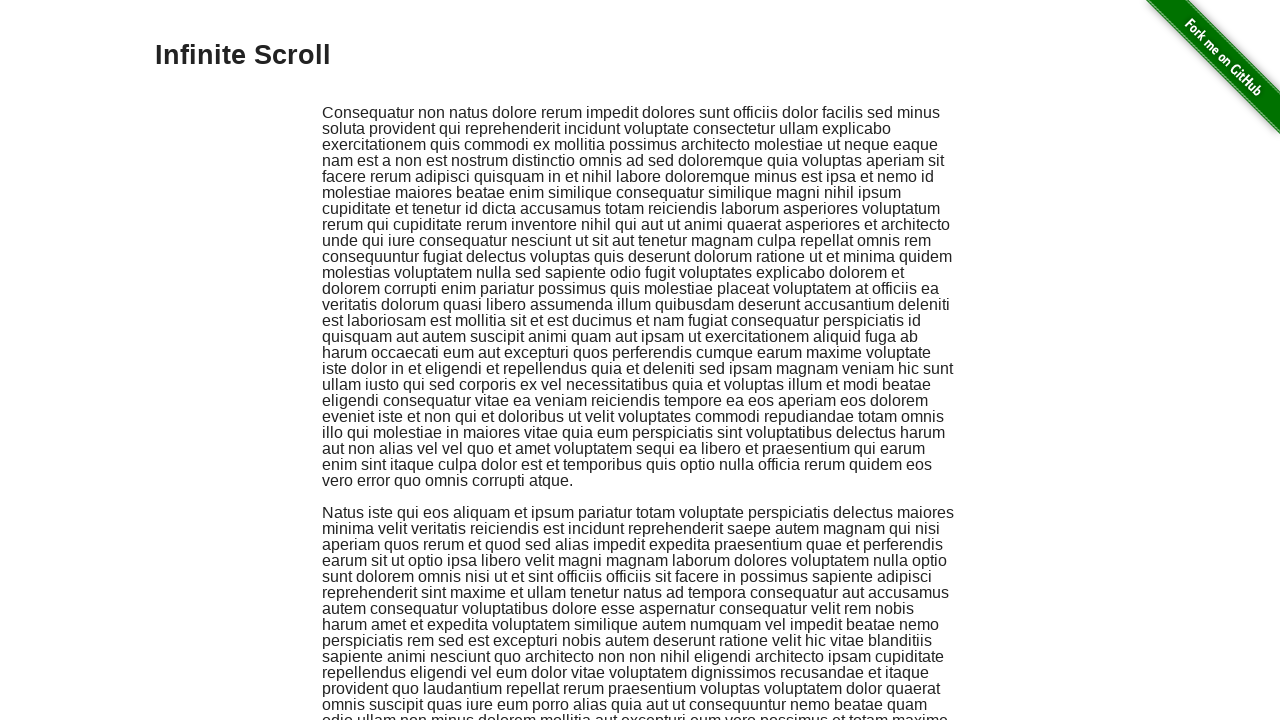

Scrolled down by 500 pixels
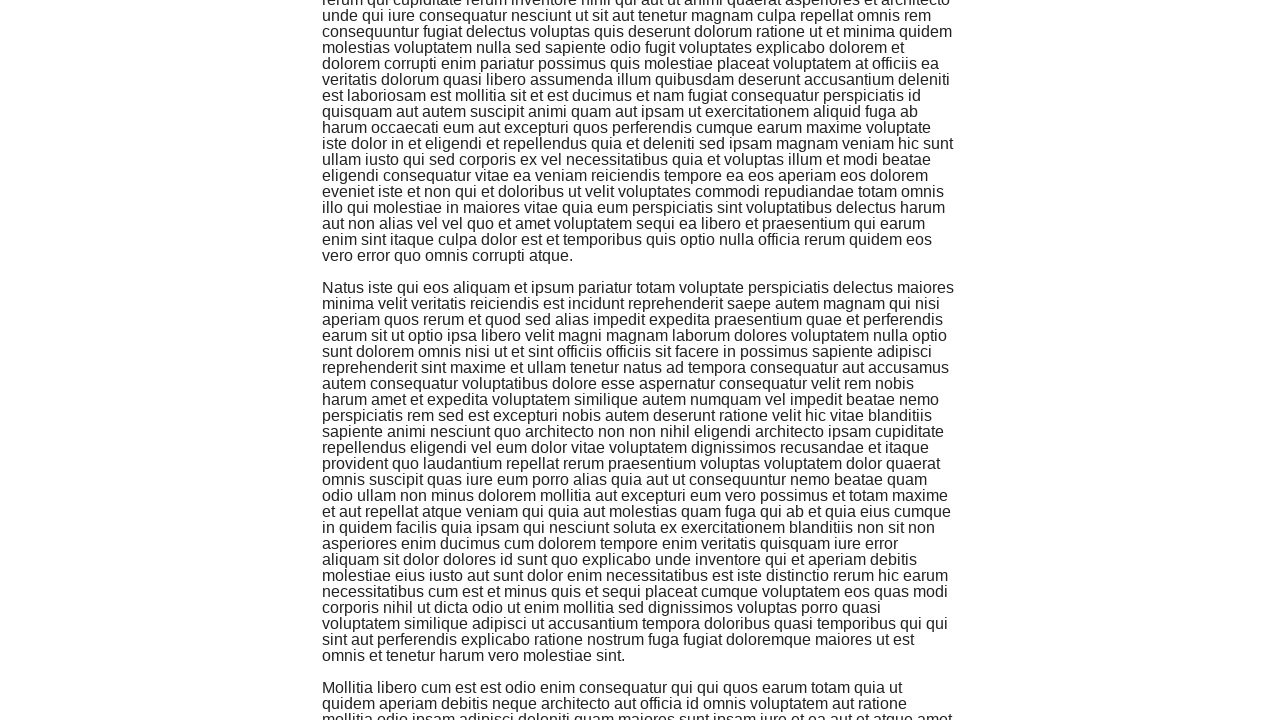

Waited 2 seconds for scroll animation to complete
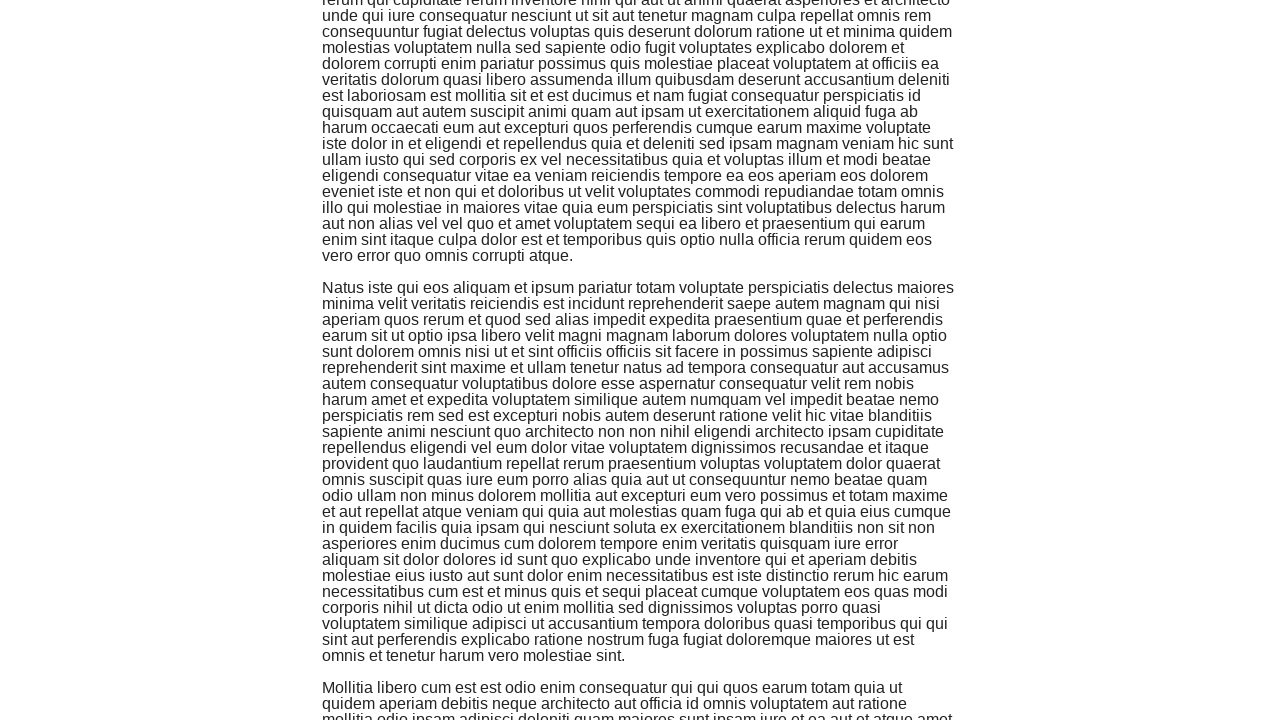

Retrieved scroll position after scrolling
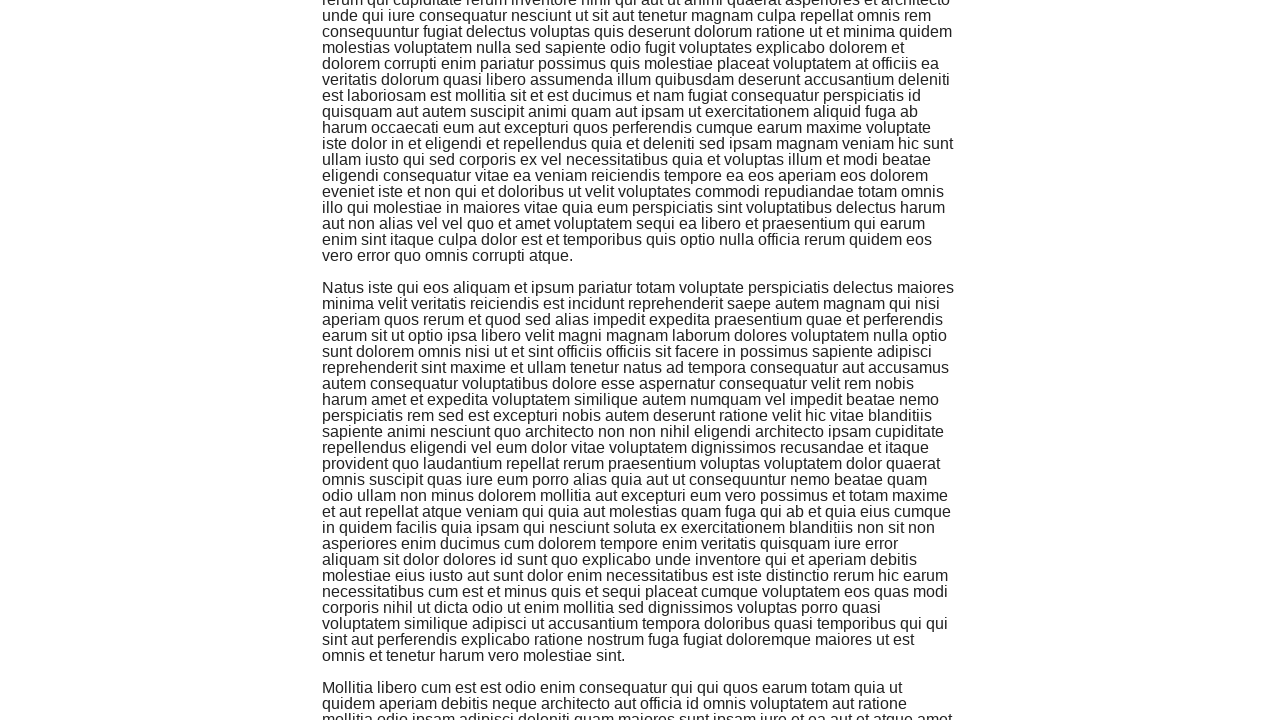

Verified scroll position changed from initial position
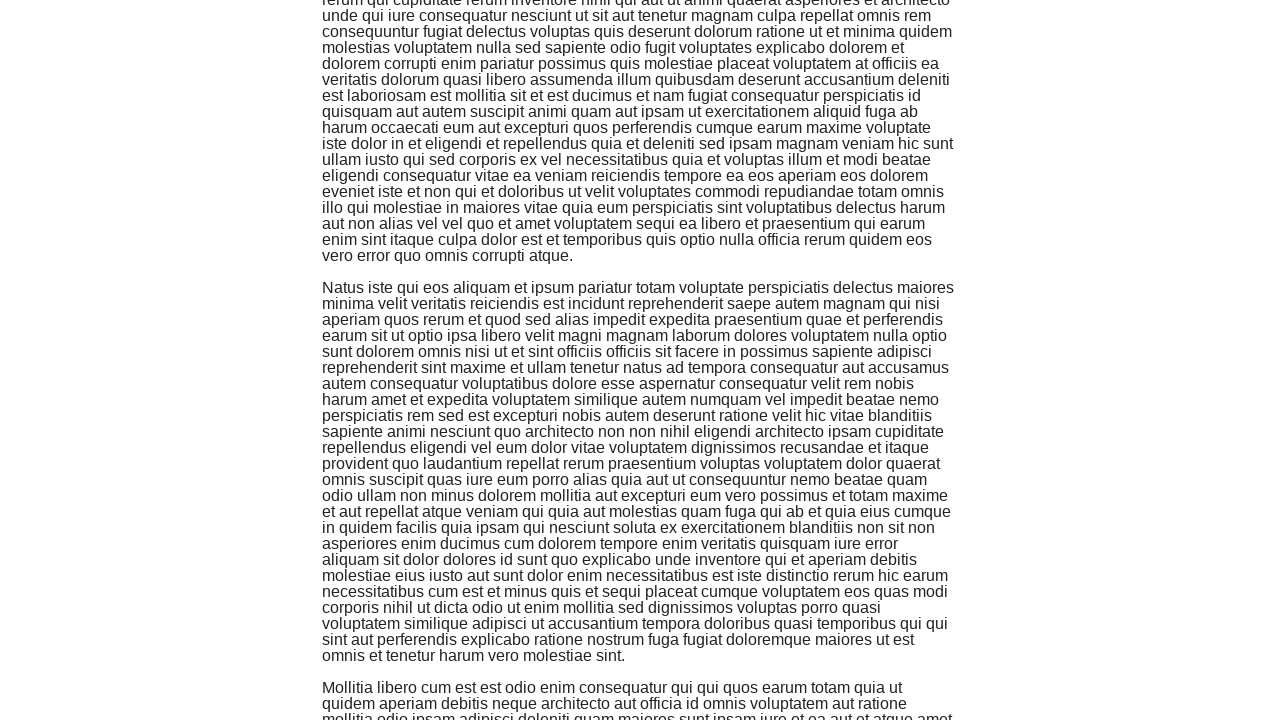

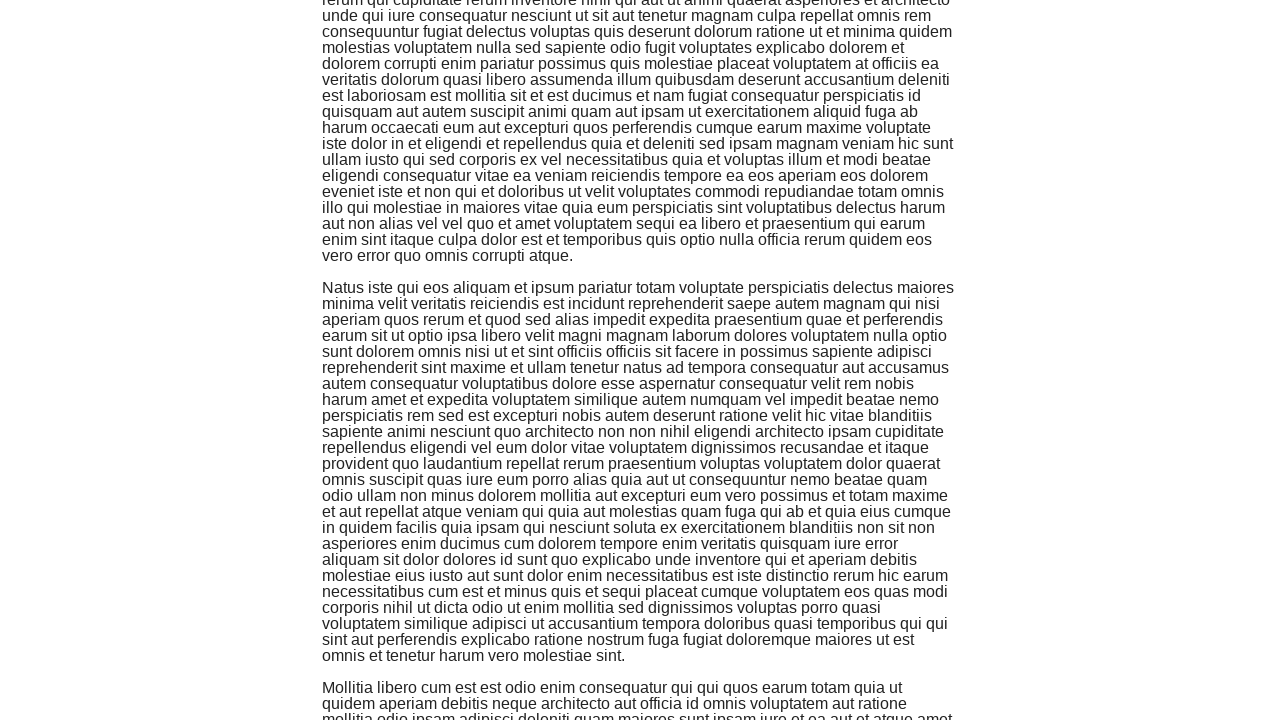